Tests scrolling functionality using JavaScript executor to scroll to specific elements on the page

Starting URL: https://practice.cydeo.com/large

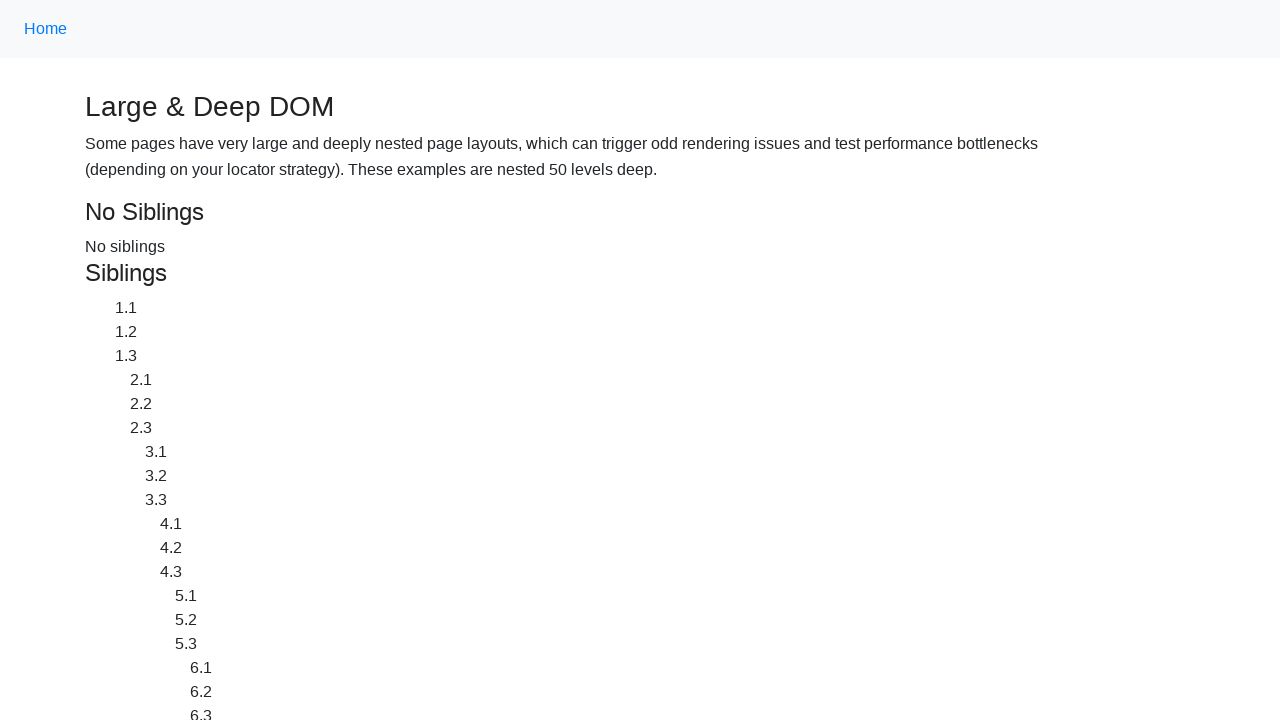

Located CYDEO link element
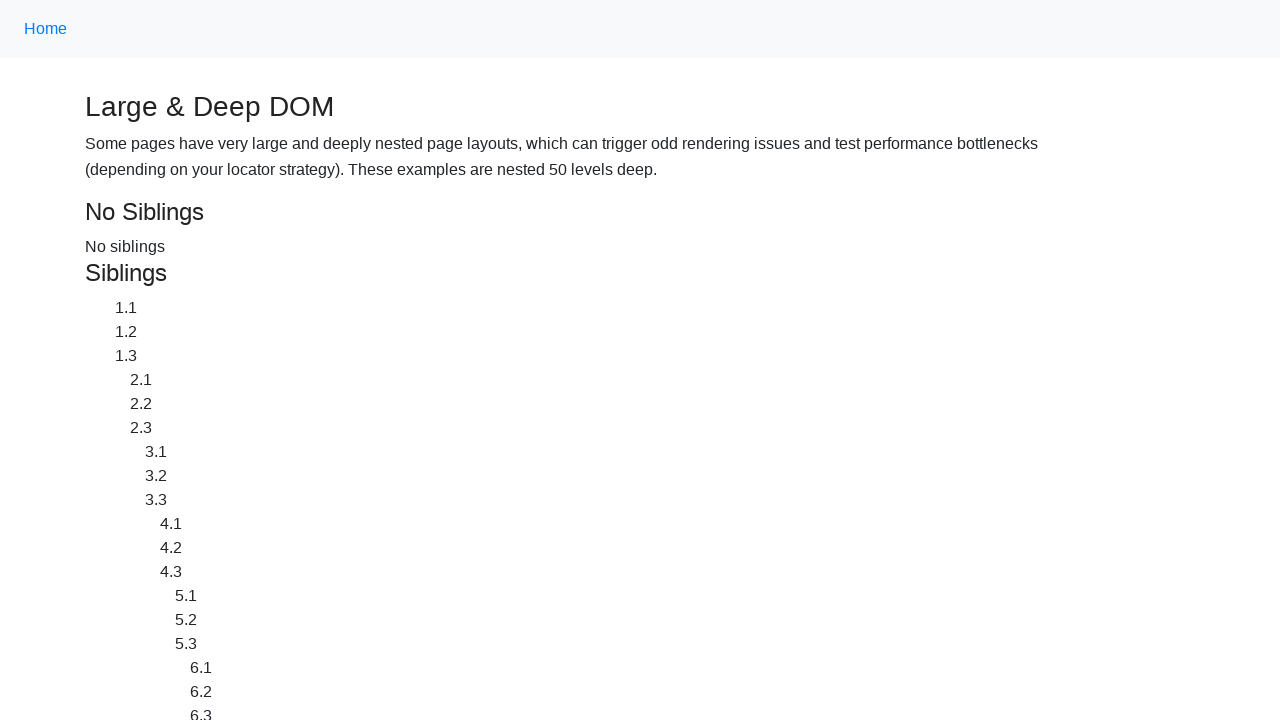

Scrolled down to CYDEO link into view
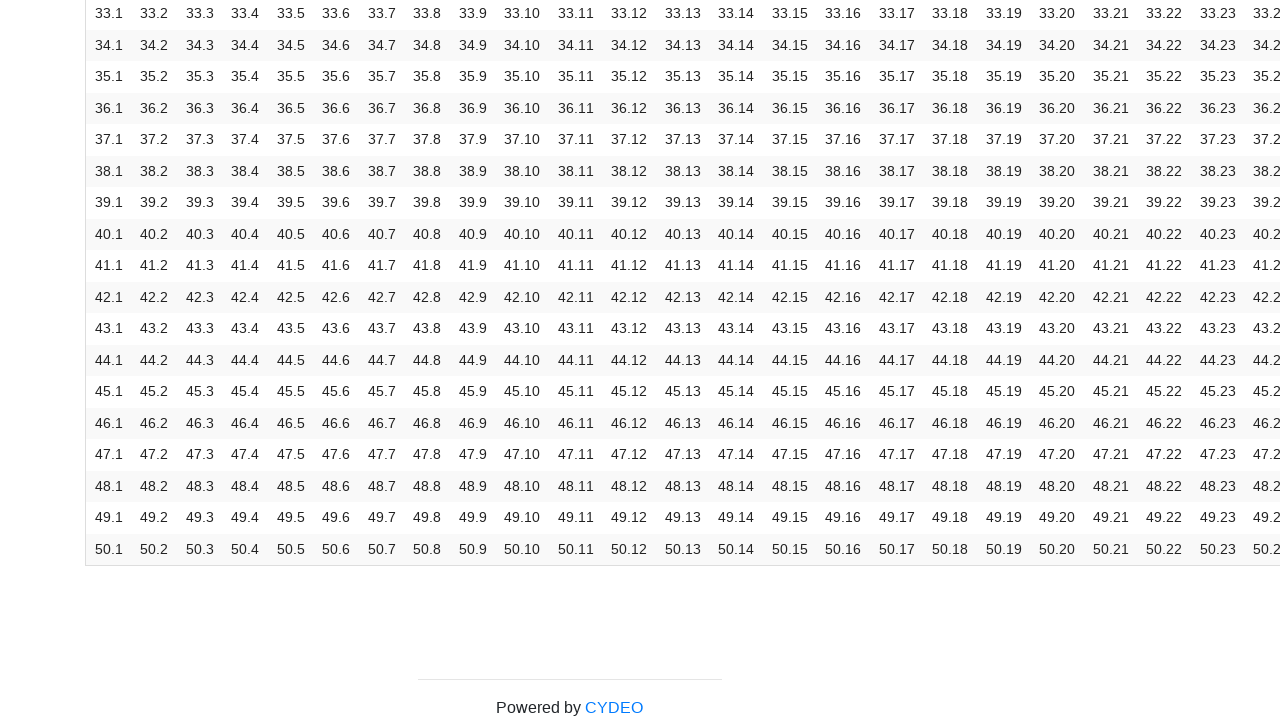

Located Home link element
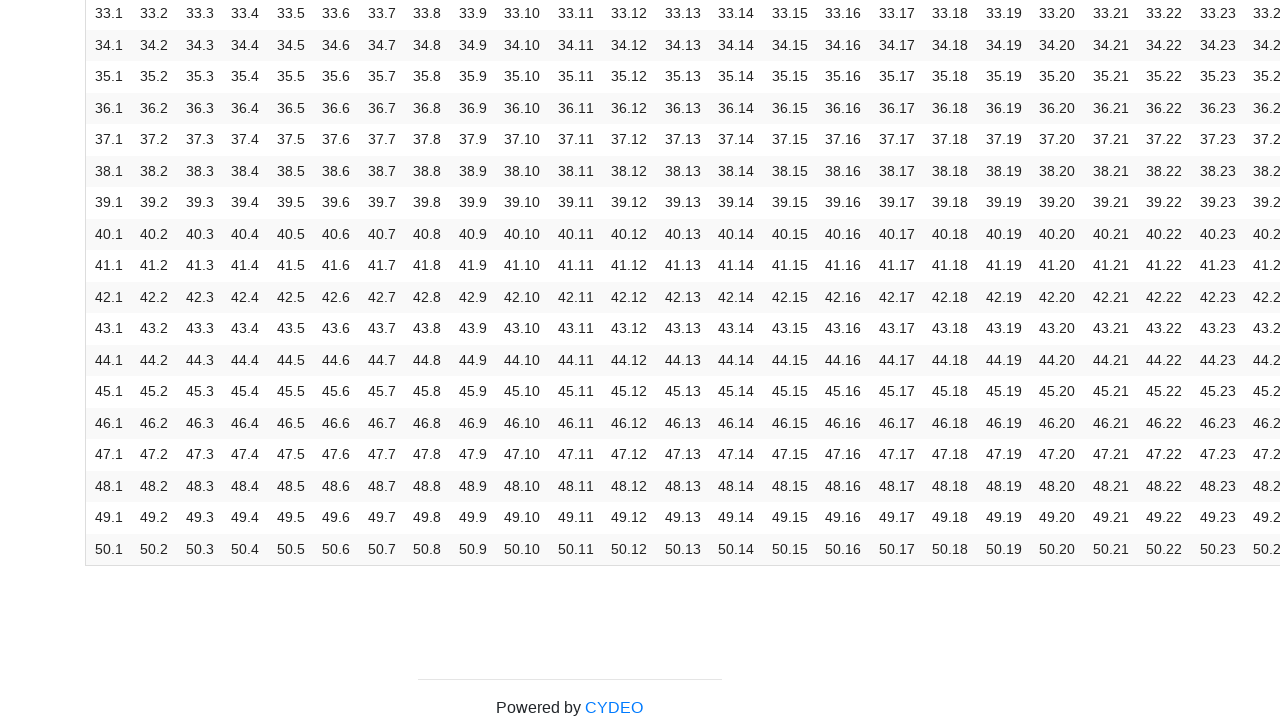

Scrolled up to Home link into view
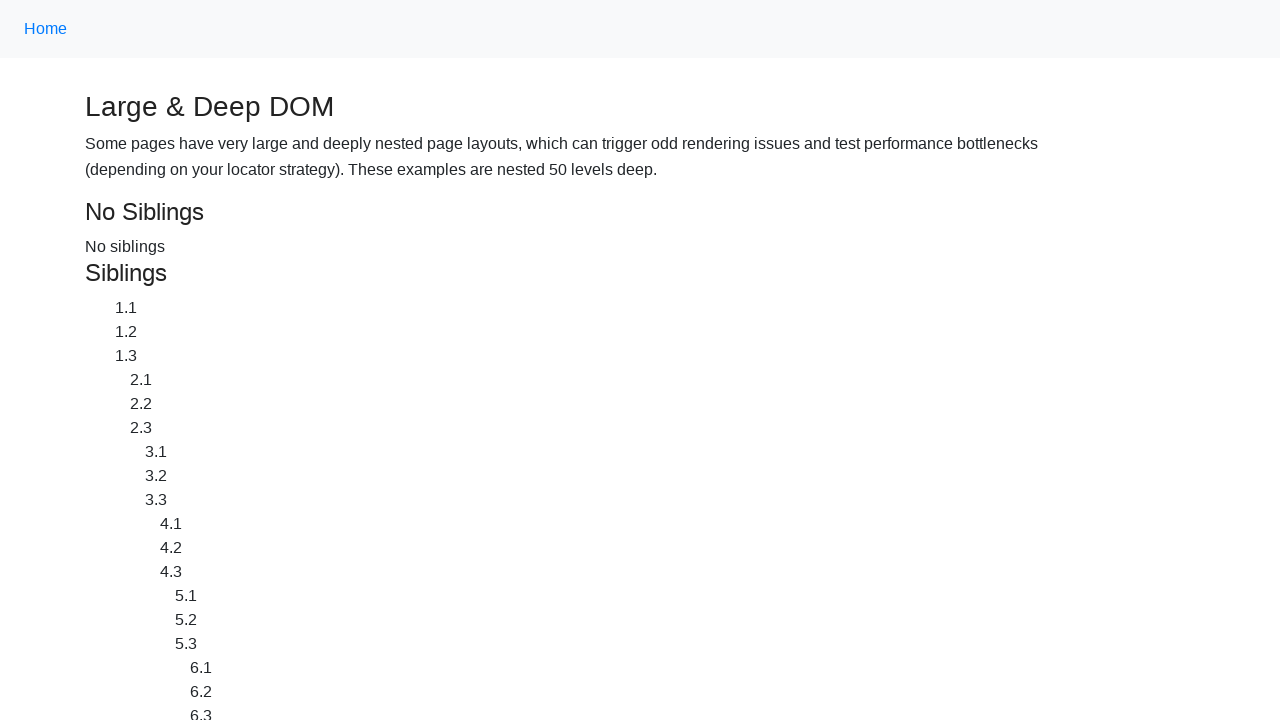

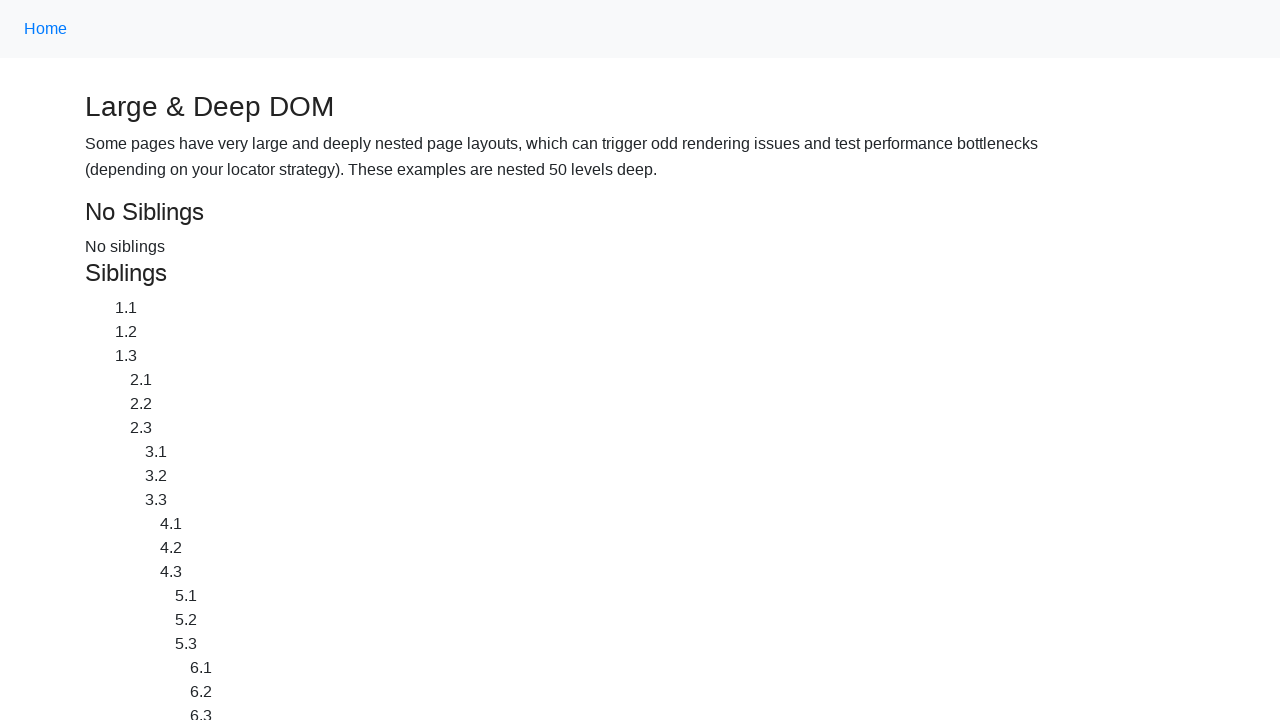